Tests adding and then removing all elements by clicking Add Element multiple times, then clicking each Delete button

Starting URL: http://the-internet.herokuapp.com/add_remove_elements/

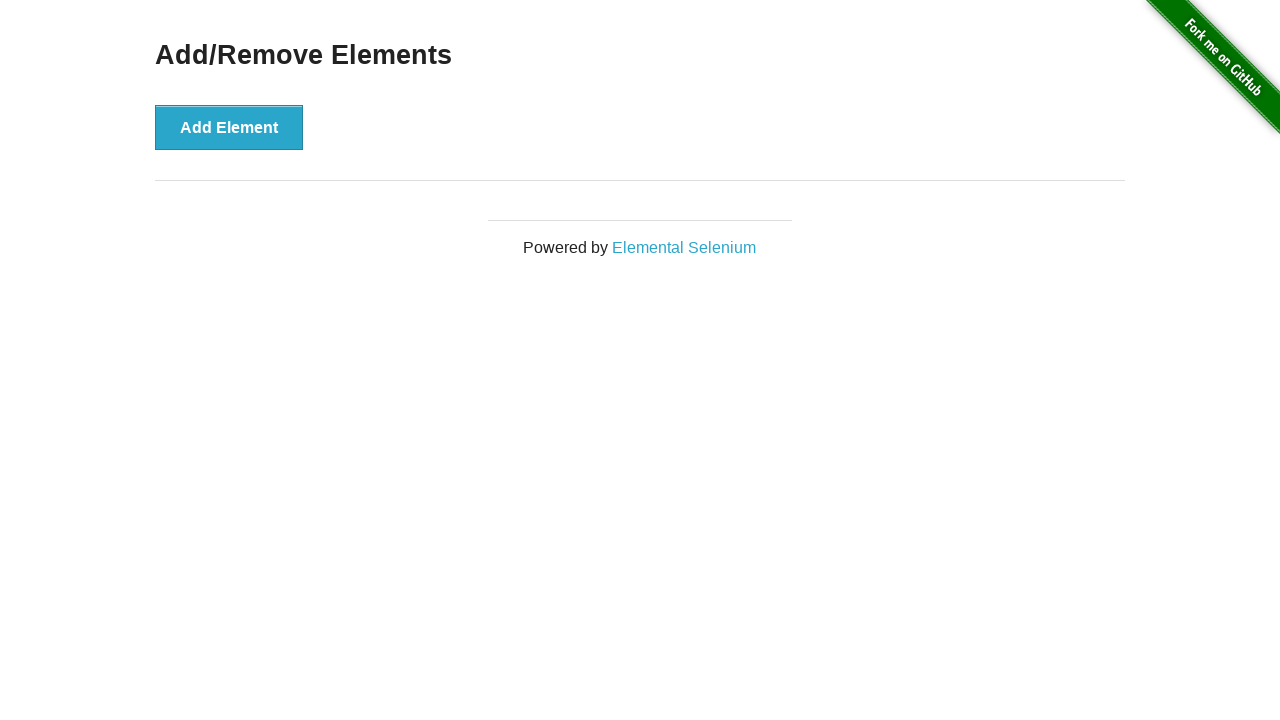

Clicked Add Element button (iteration 1) at (229, 127) on xpath=//button[contains(text(), 'Add Element')]
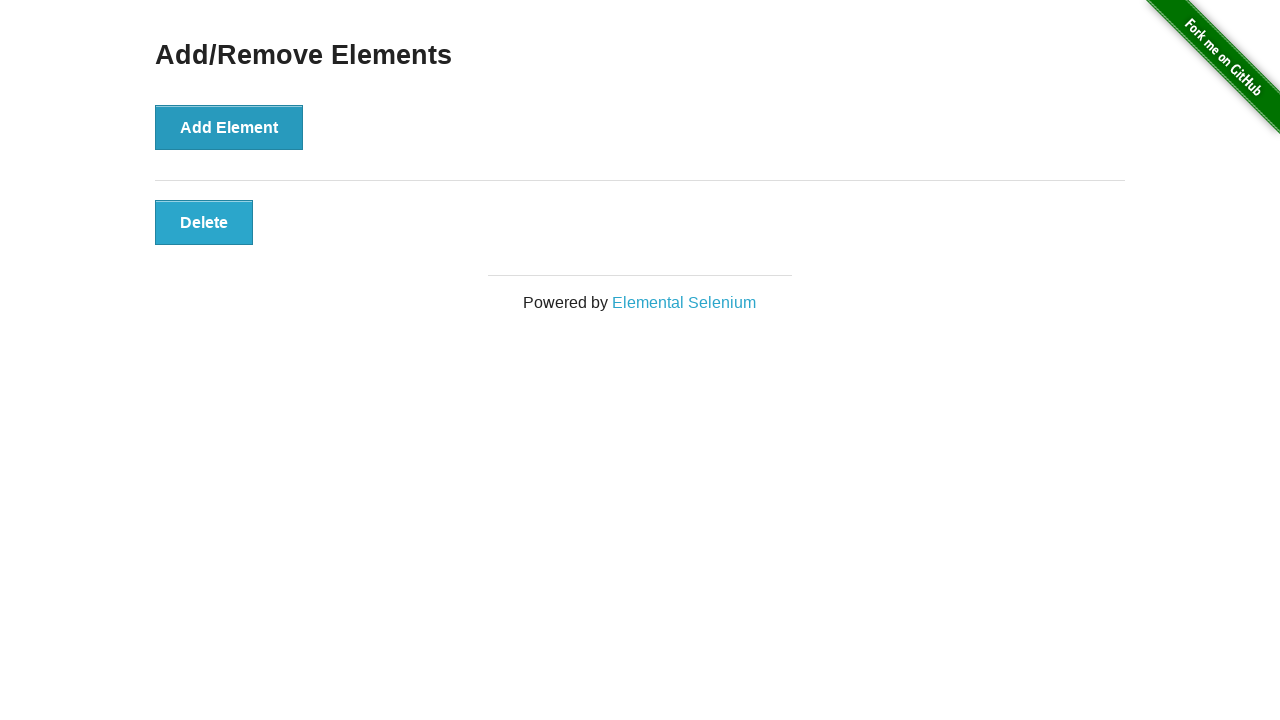

Clicked Add Element button (iteration 2) at (229, 127) on xpath=//button[contains(text(), 'Add Element')]
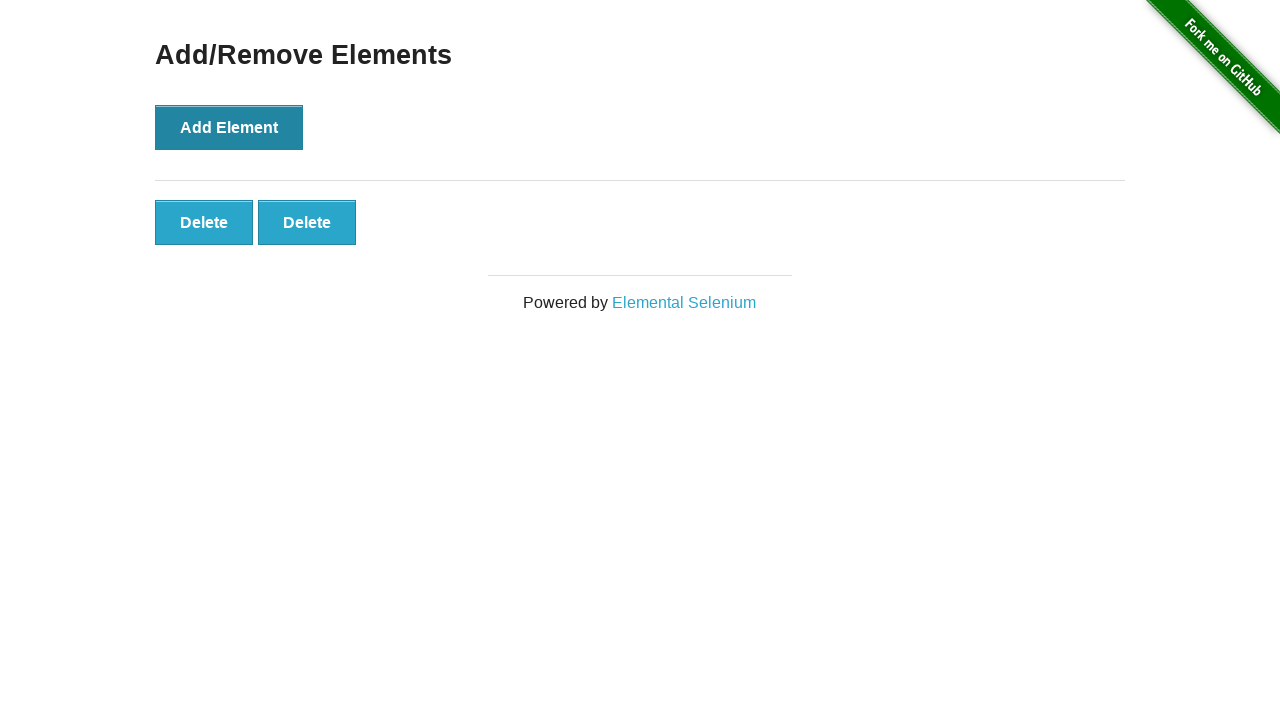

Clicked Add Element button (iteration 3) at (229, 127) on xpath=//button[contains(text(), 'Add Element')]
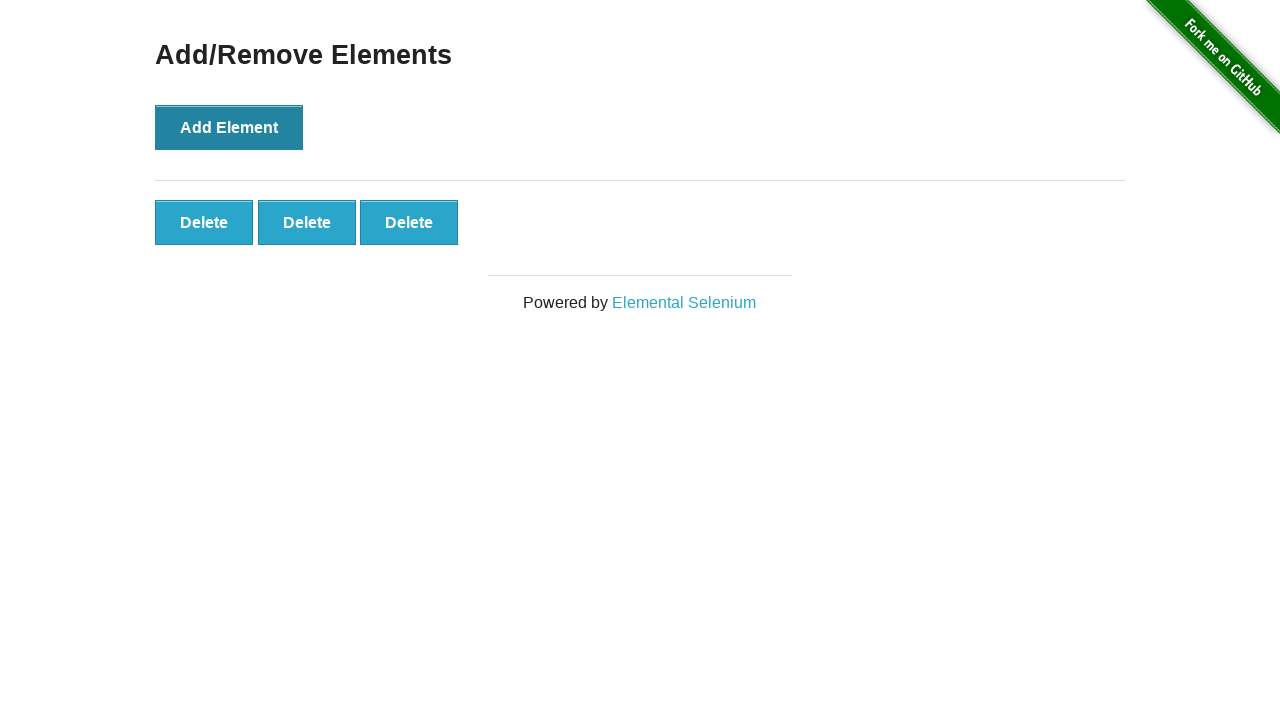

Clicked Add Element button (iteration 4) at (229, 127) on xpath=//button[contains(text(), 'Add Element')]
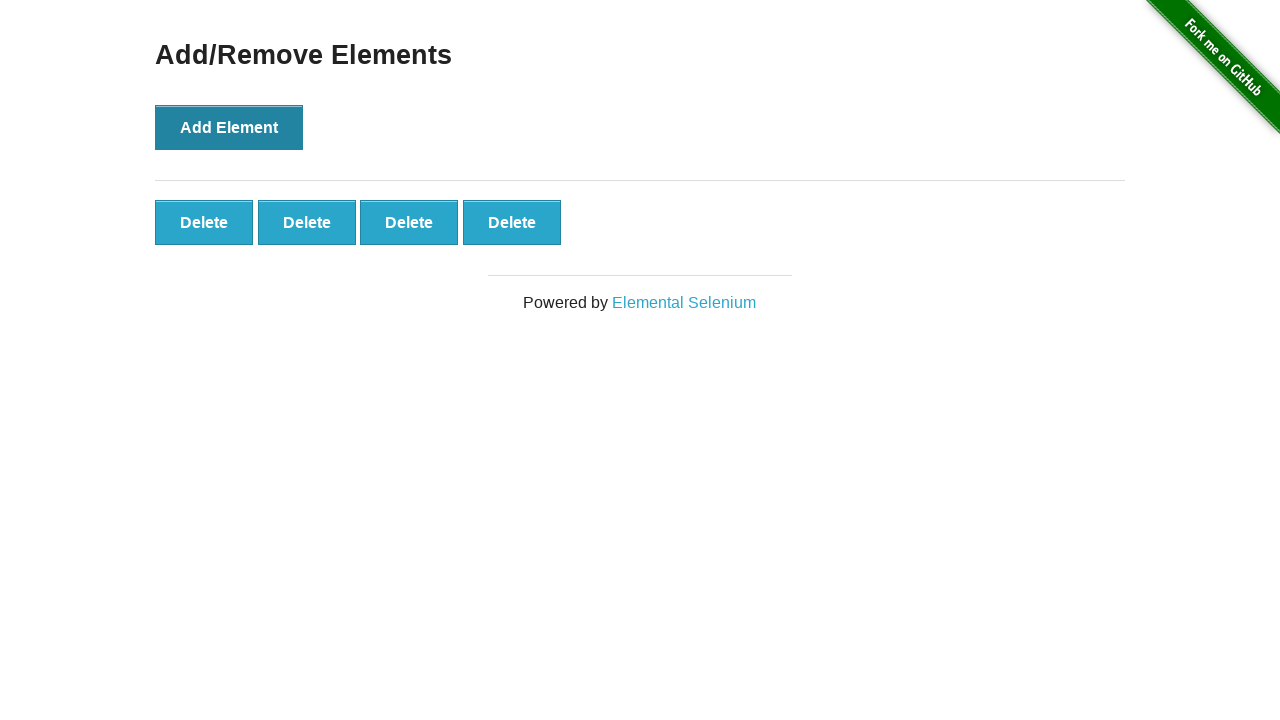

Clicked Add Element button (iteration 5) at (229, 127) on xpath=//button[contains(text(), 'Add Element')]
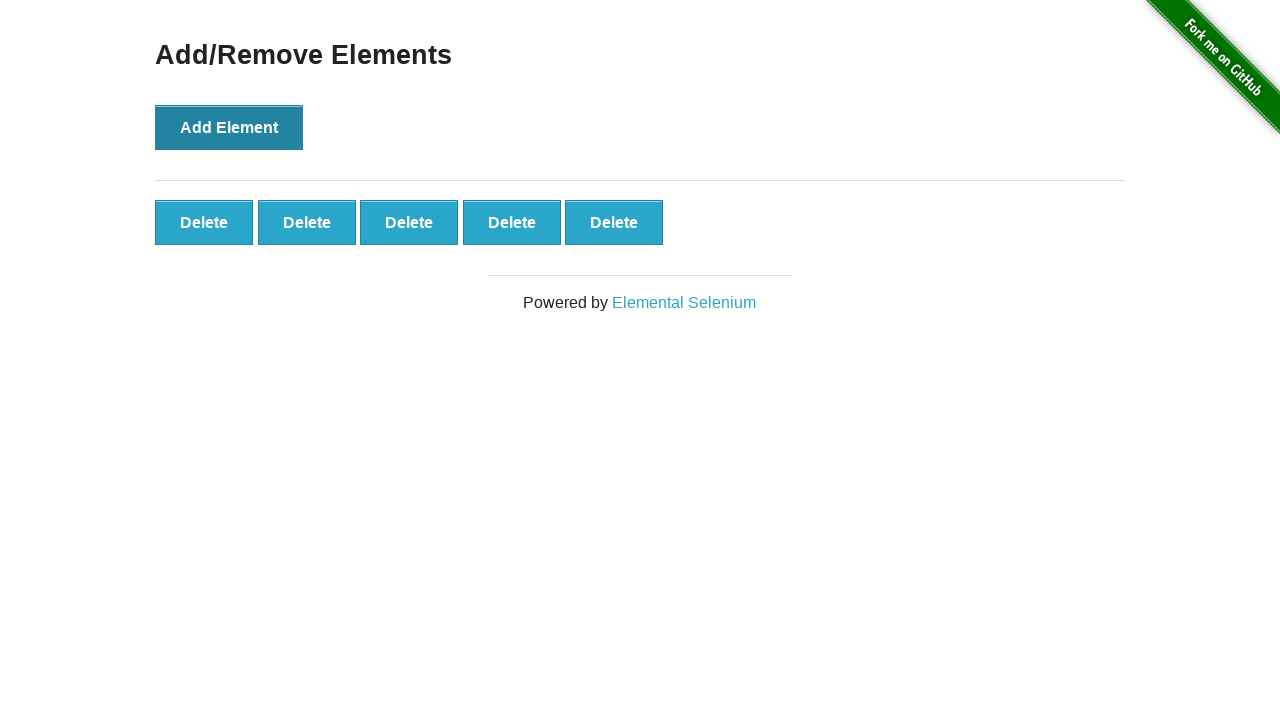

Clicked Delete button (iteration 1) at (614, 222) on xpath=//button[contains(text(),'Delete')] >> nth=-1
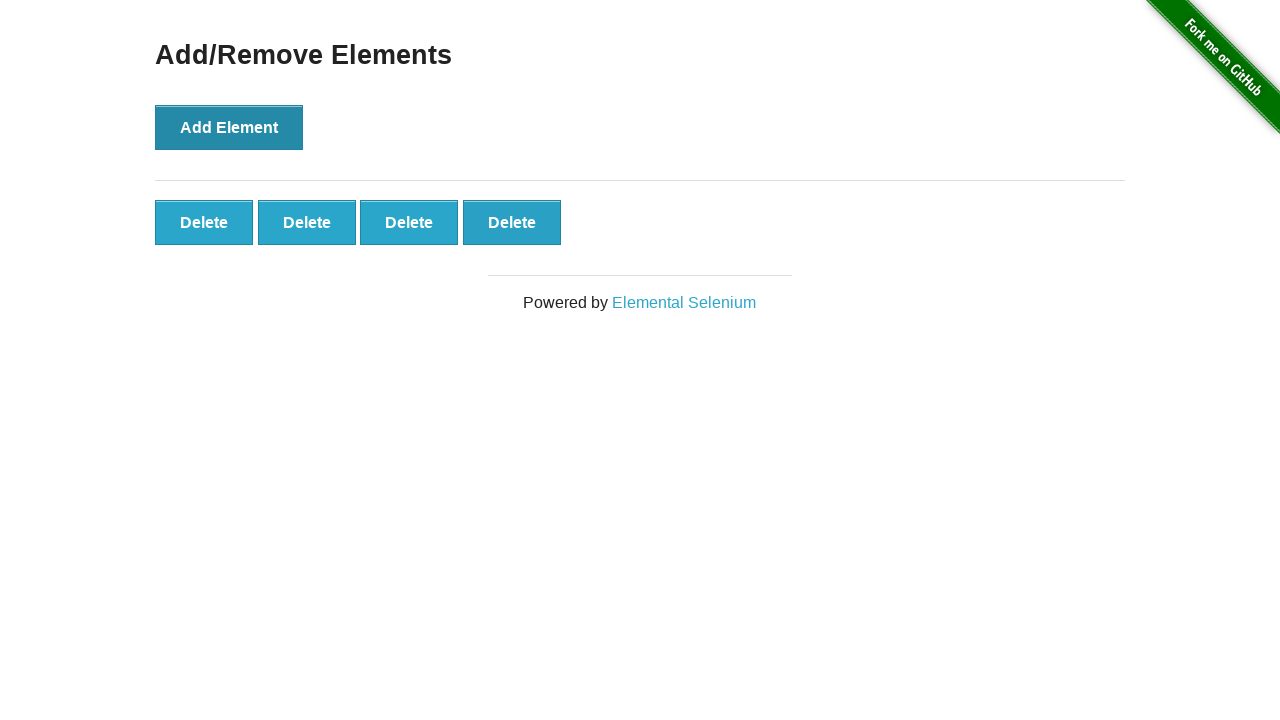

Clicked Delete button (iteration 2) at (512, 222) on xpath=//button[contains(text(),'Delete')] >> nth=-1
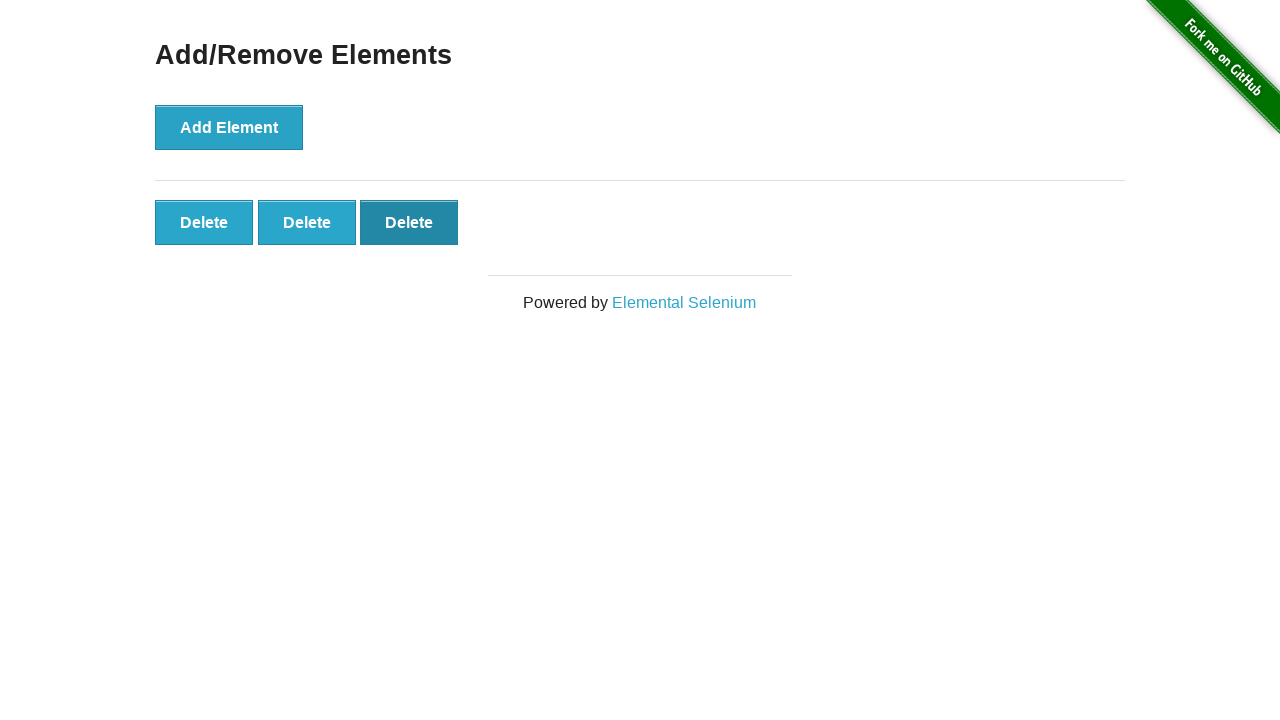

Clicked Delete button (iteration 3) at (409, 222) on xpath=//button[contains(text(),'Delete')] >> nth=-1
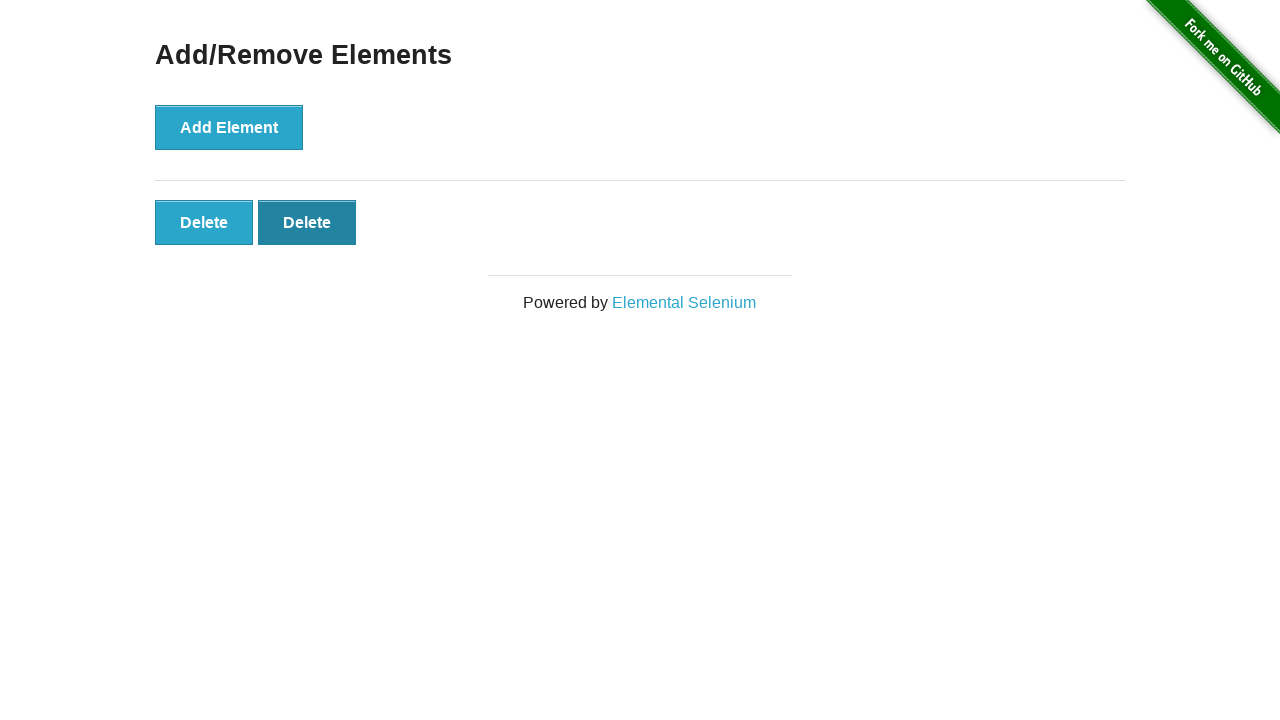

Clicked Delete button (iteration 4) at (307, 222) on xpath=//button[contains(text(),'Delete')] >> nth=-1
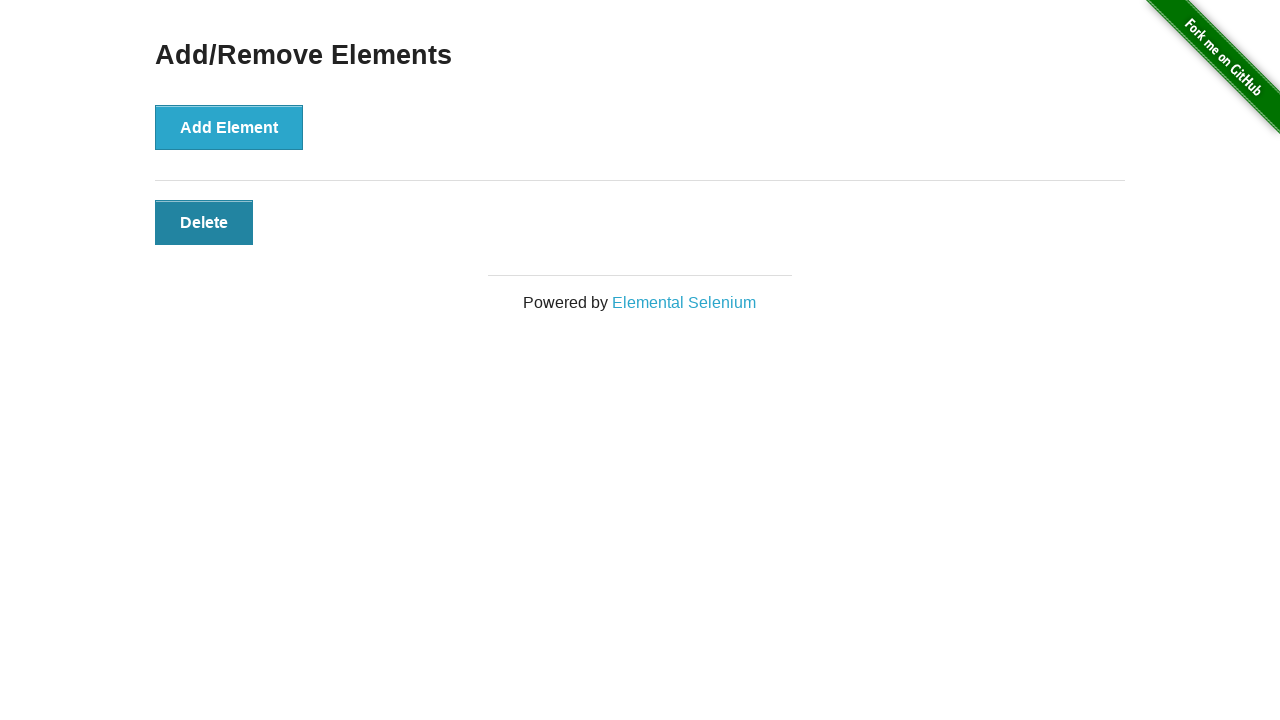

Clicked Delete button (iteration 5) at (204, 222) on xpath=//button[contains(text(),'Delete')] >> nth=-1
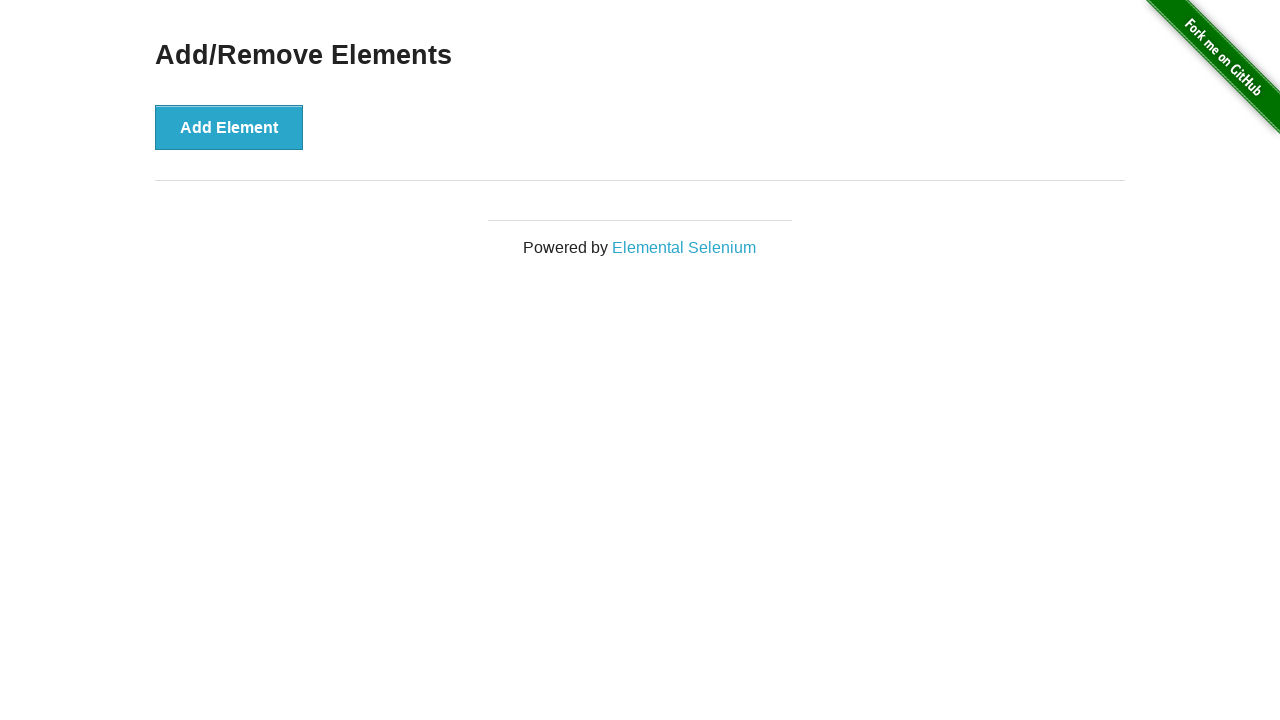

Verified all delete buttons have been removed
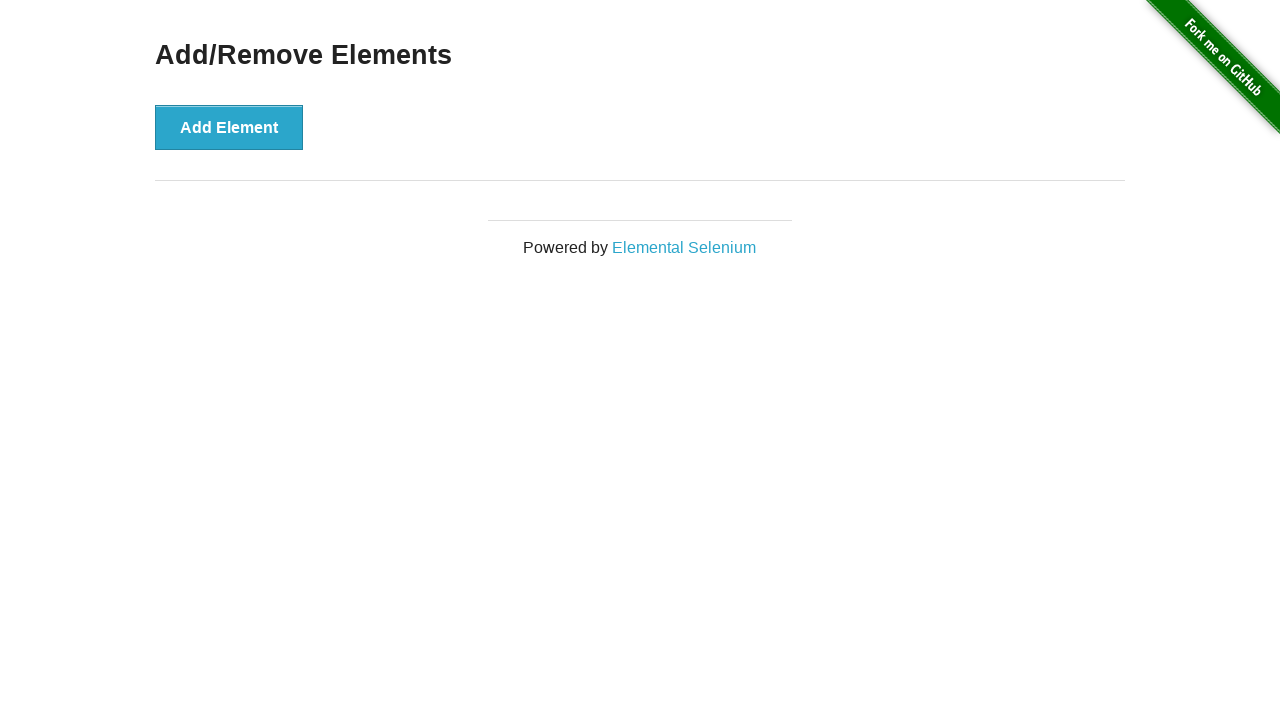

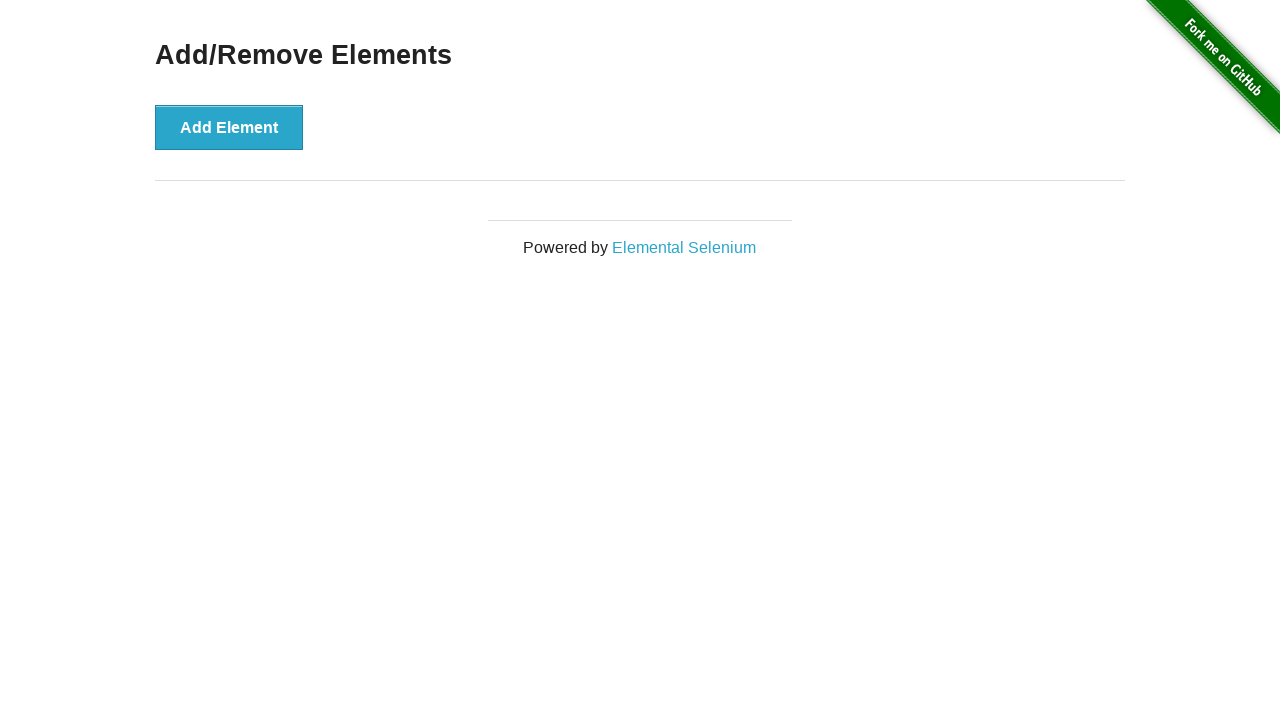